Tests window handling functionality by opening a new window, switching between windows, and verifying content in both parent and child windows

Starting URL: https://the-internet.herokuapp.com/windows

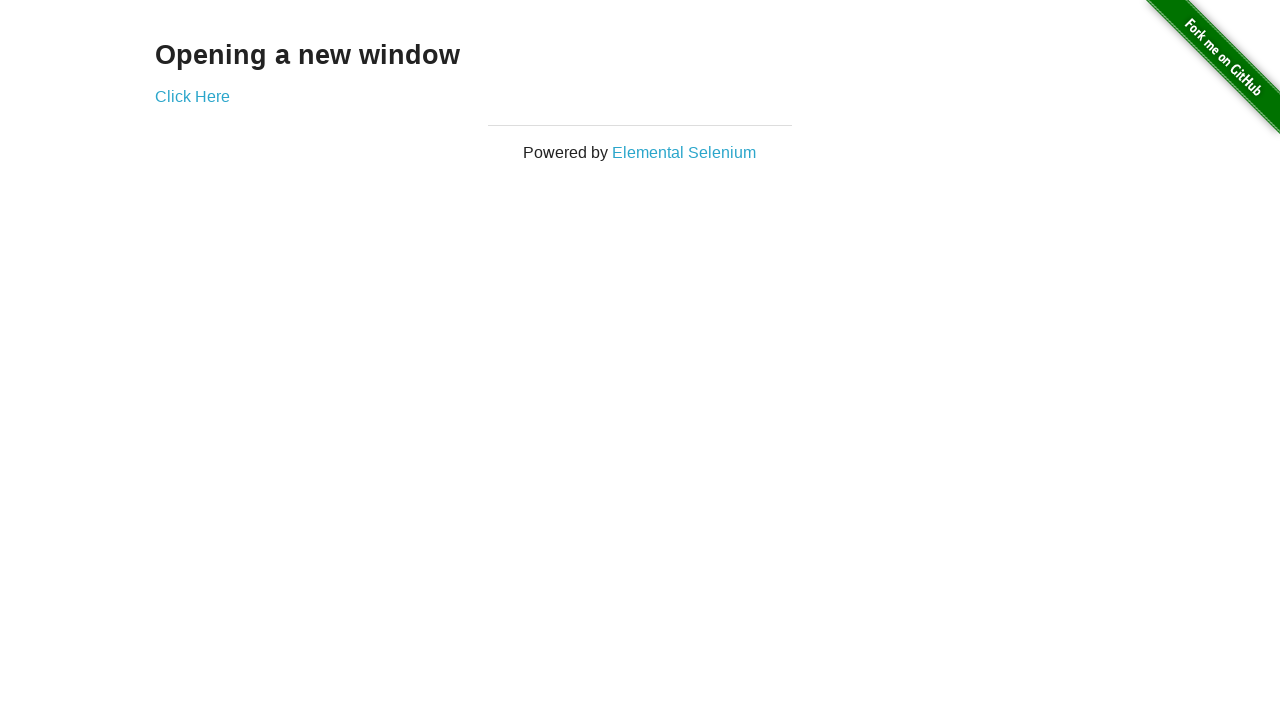

Clicked 'Click Here' link to open new window at (192, 96) on a:has-text('Click Here')
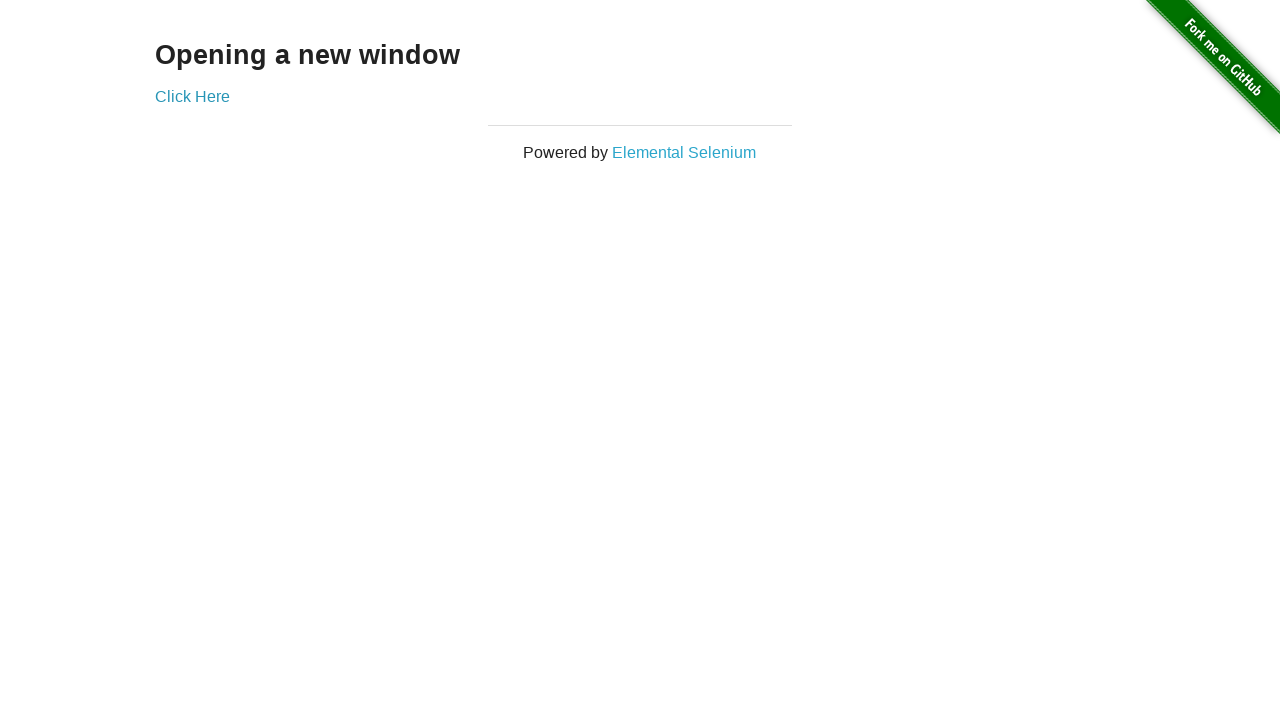

Verified 'New Window' text in child window
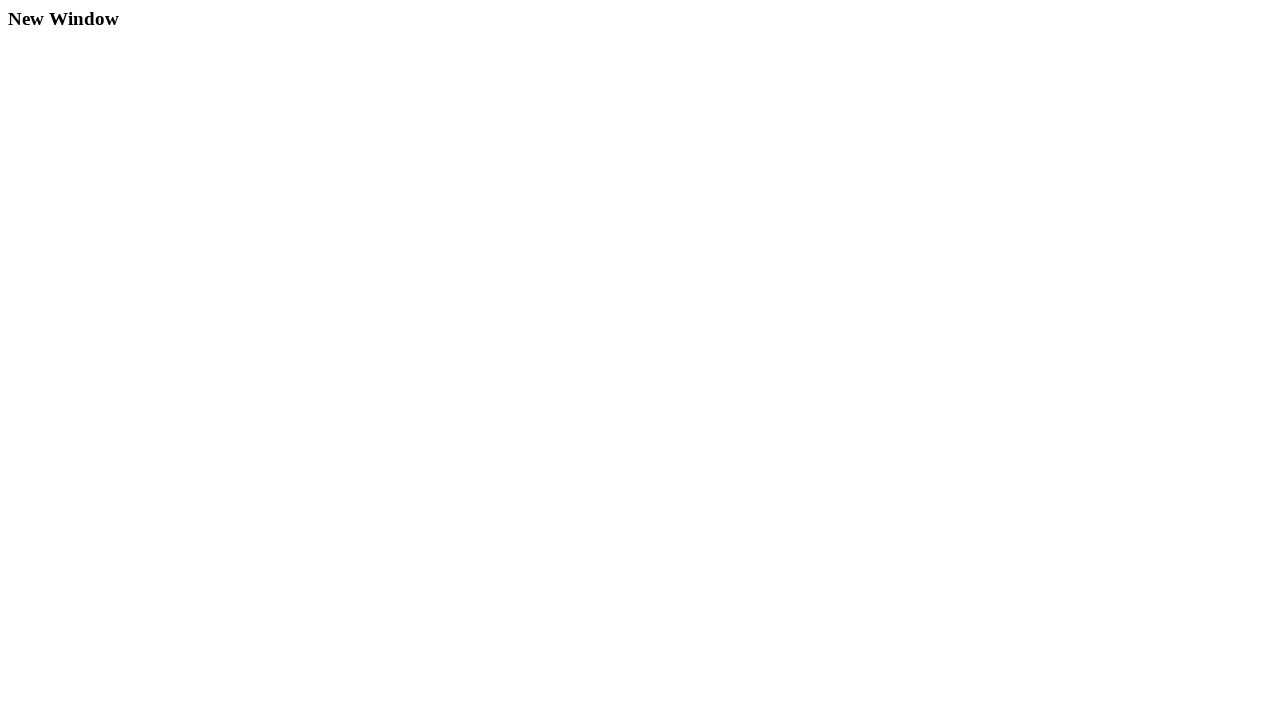

Closed the child window
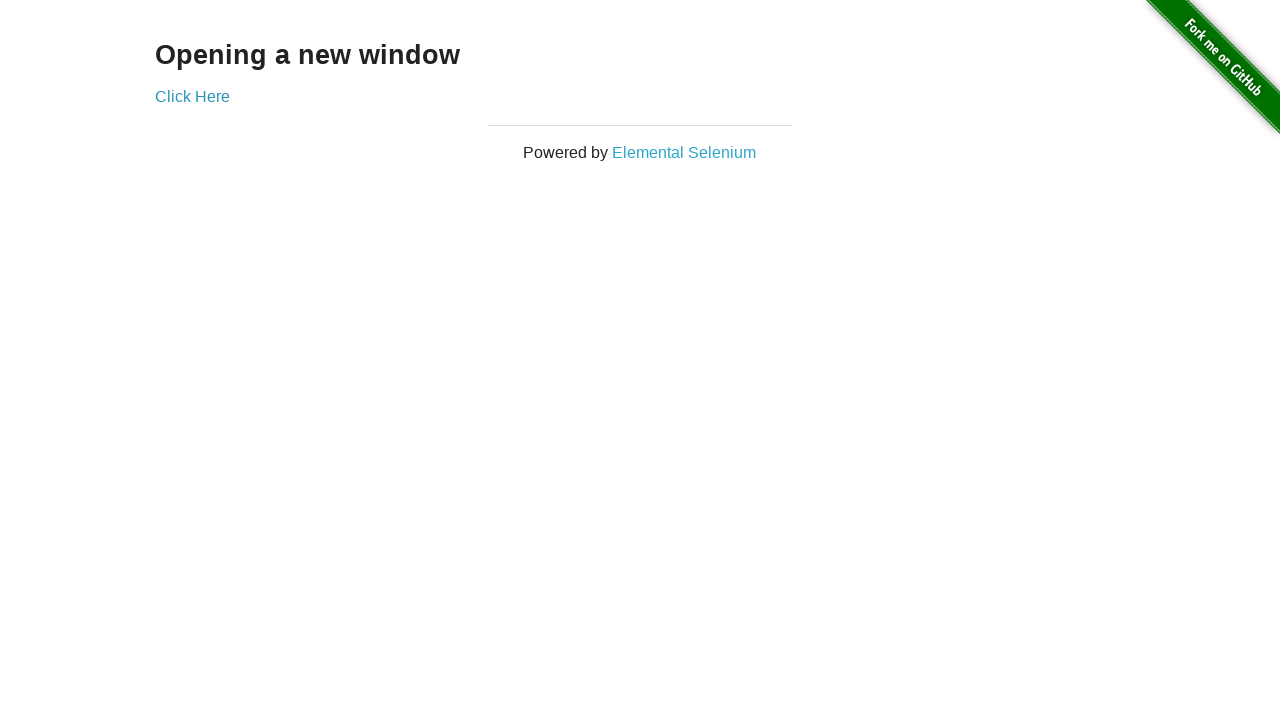

Verified 'Opening a new window' text in parent window
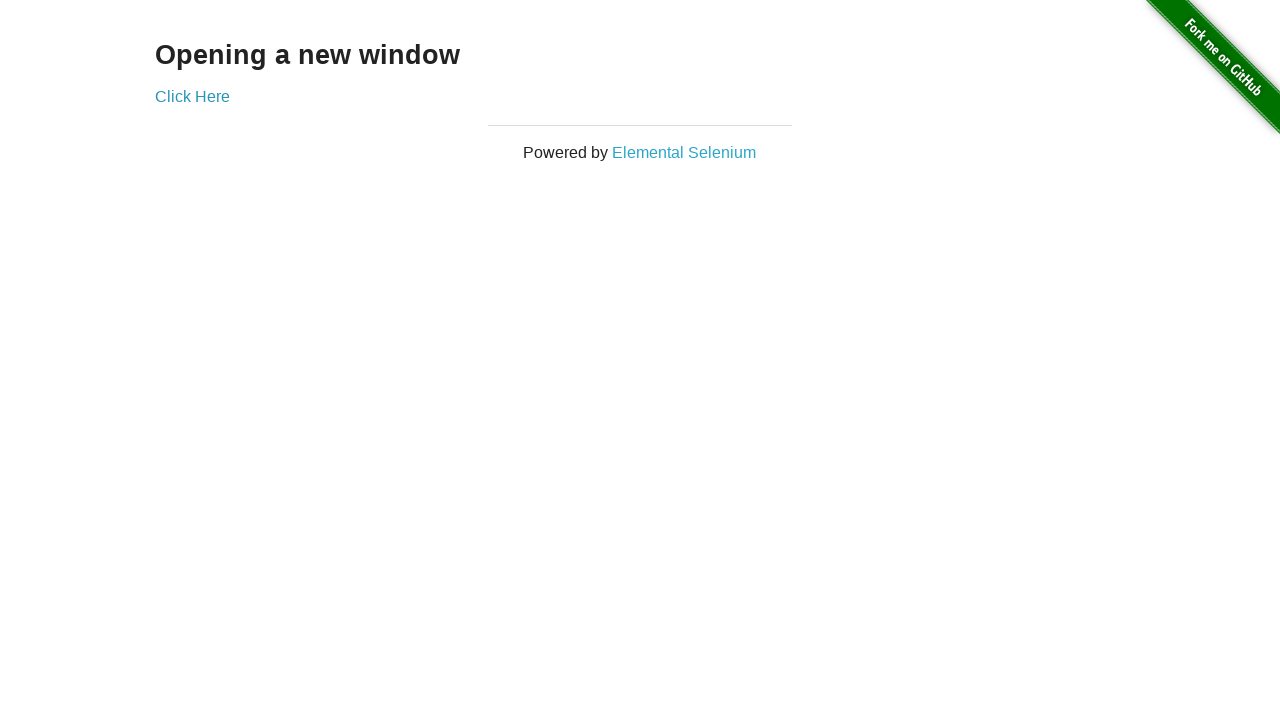

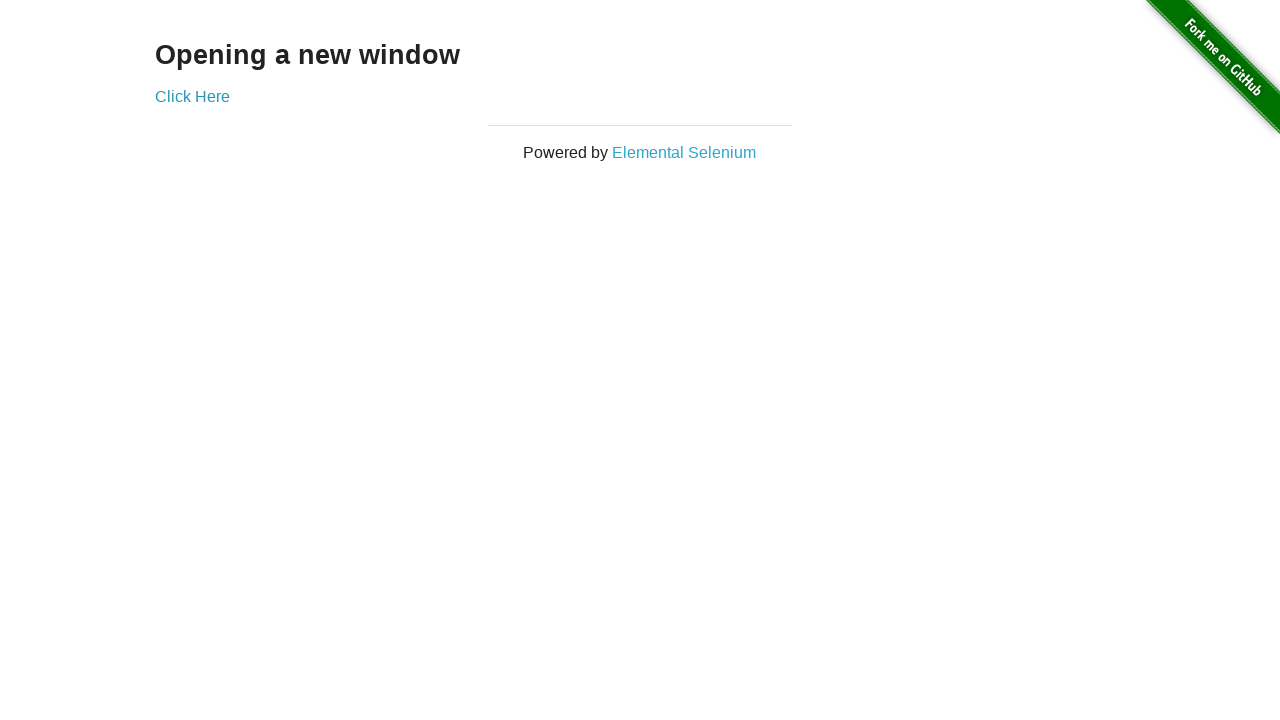